Tests the Text Box form by clicking on Text Box menu item and filling in name and email fields

Starting URL: https://demoqa.com/elements

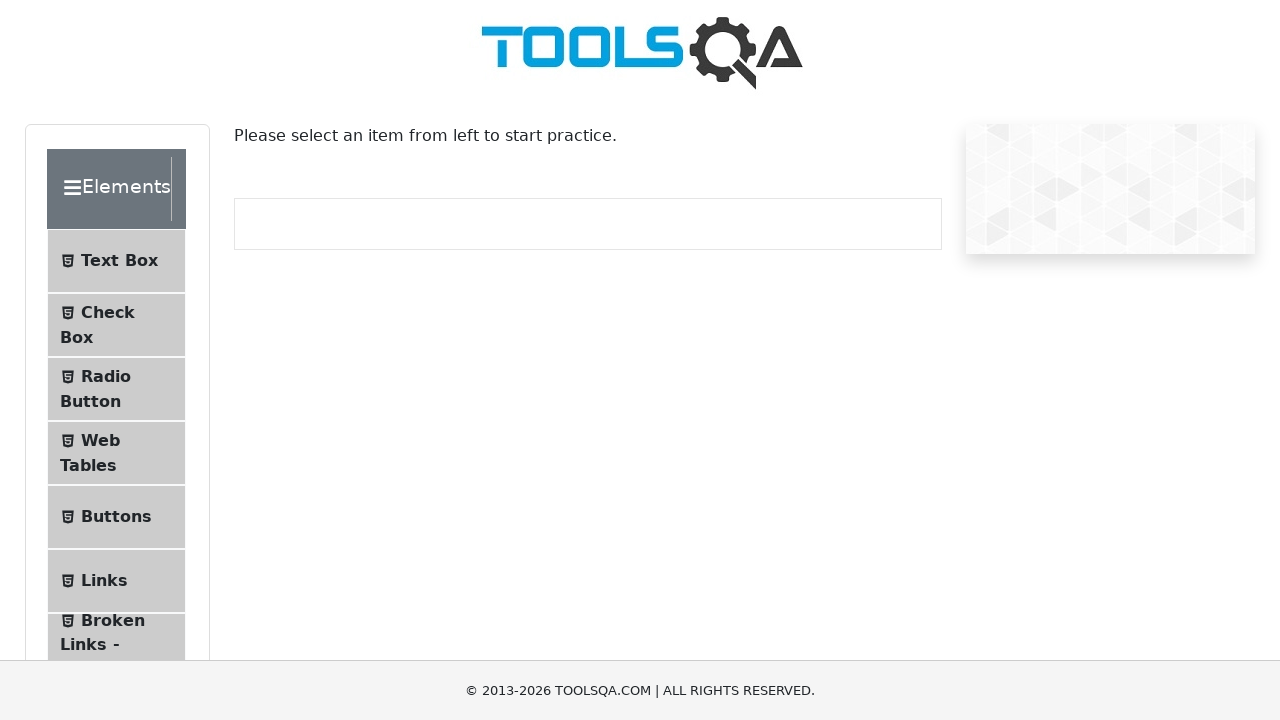

Clicked on Text Box menu item at (119, 261) on xpath=//span[contains(text(),'Text Box')]
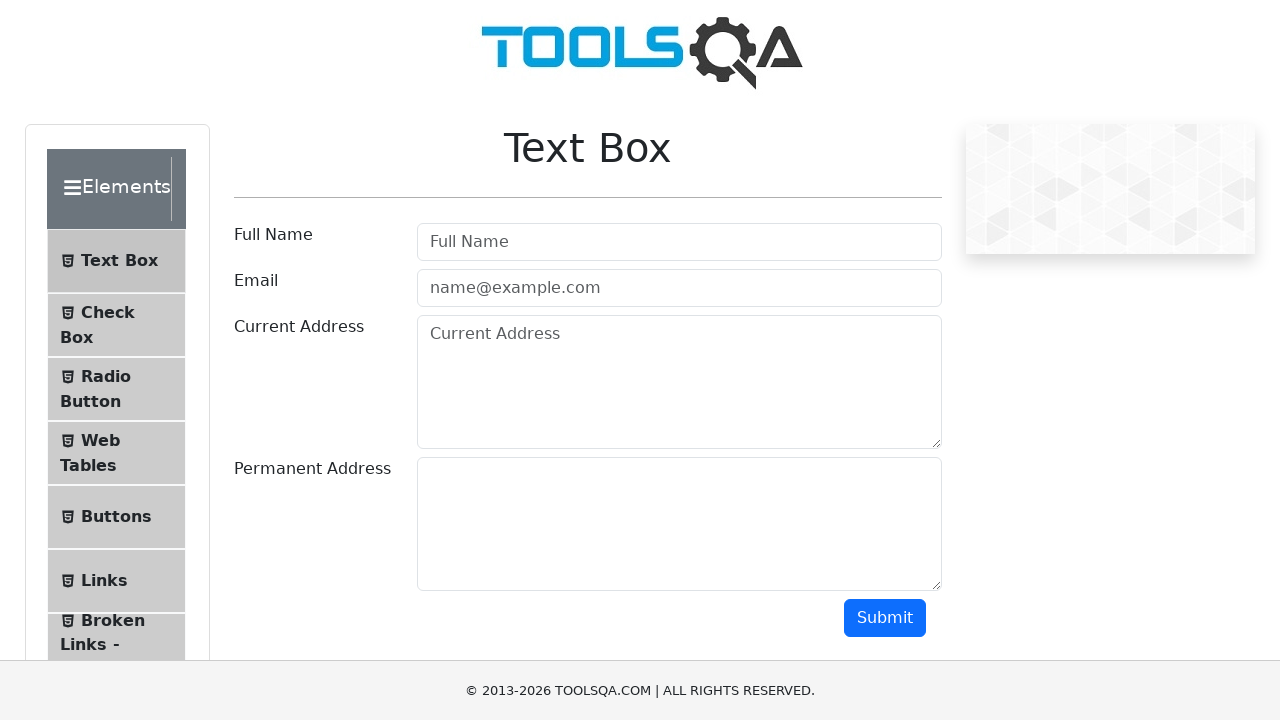

Clicked on Full Name field at (679, 242) on #userName
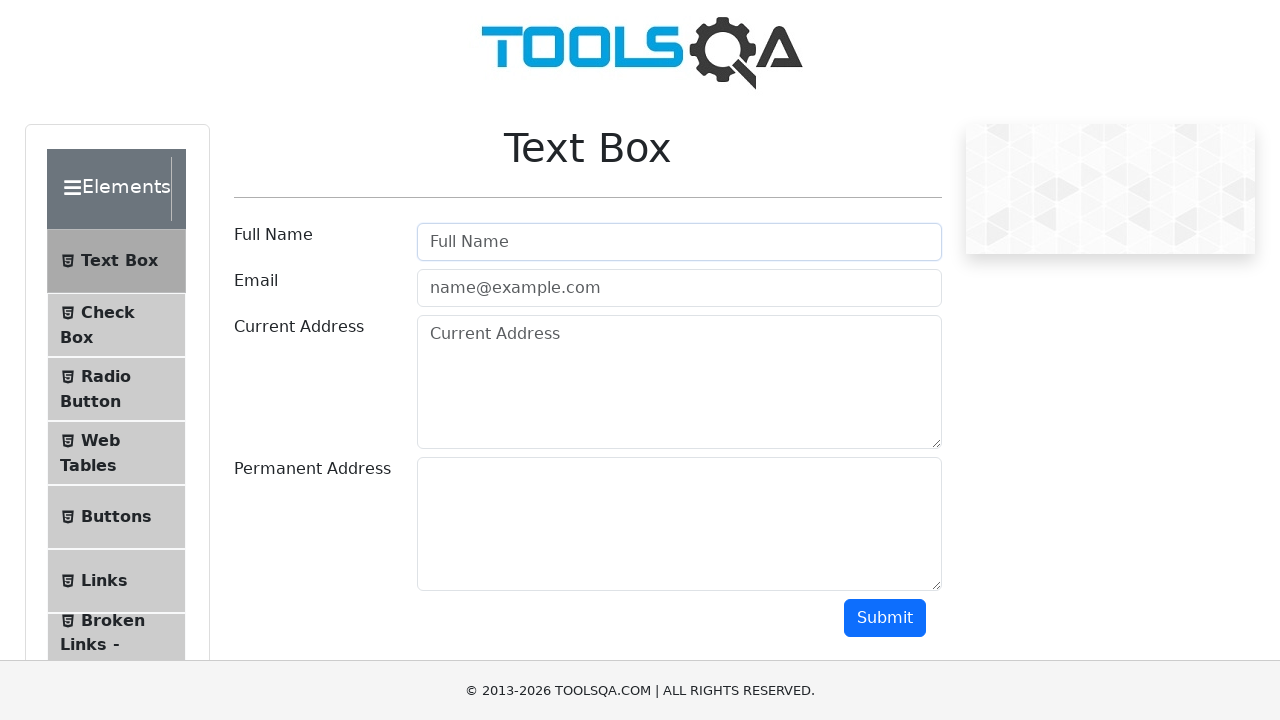

Filled Full Name field with 'Adam Adams' on #userName
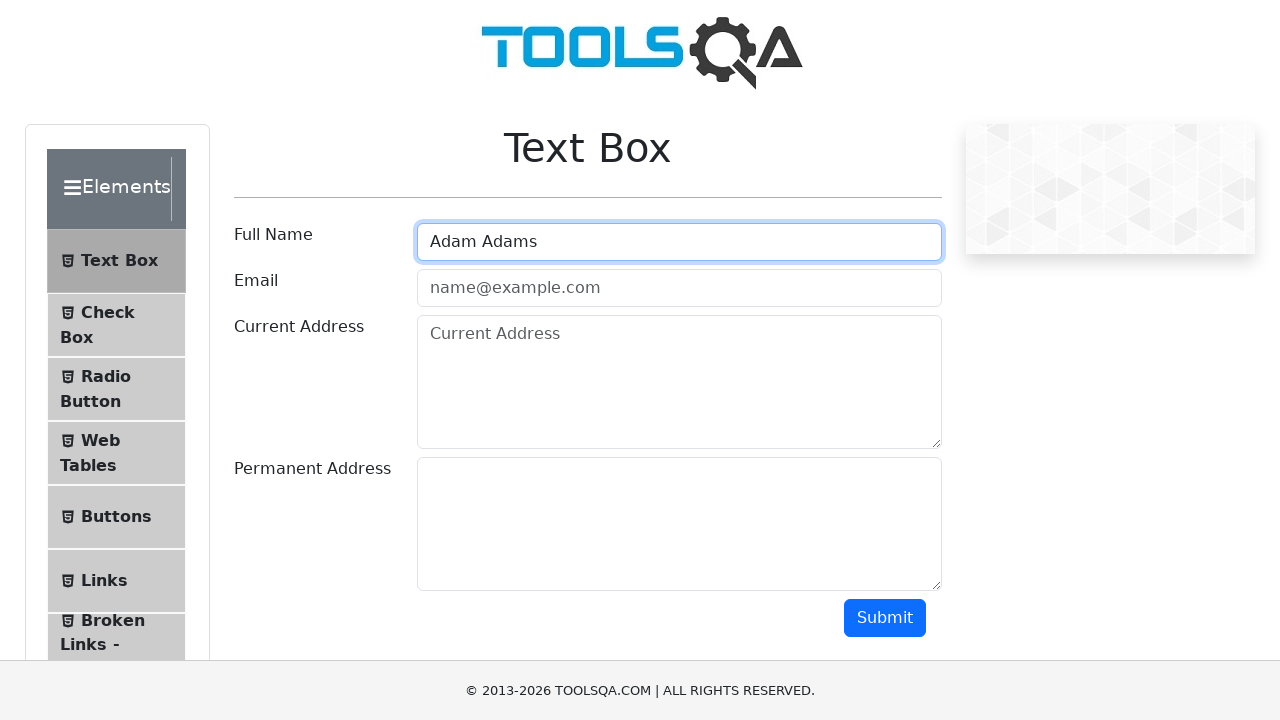

Clicked on Email field at (679, 288) on #userEmail
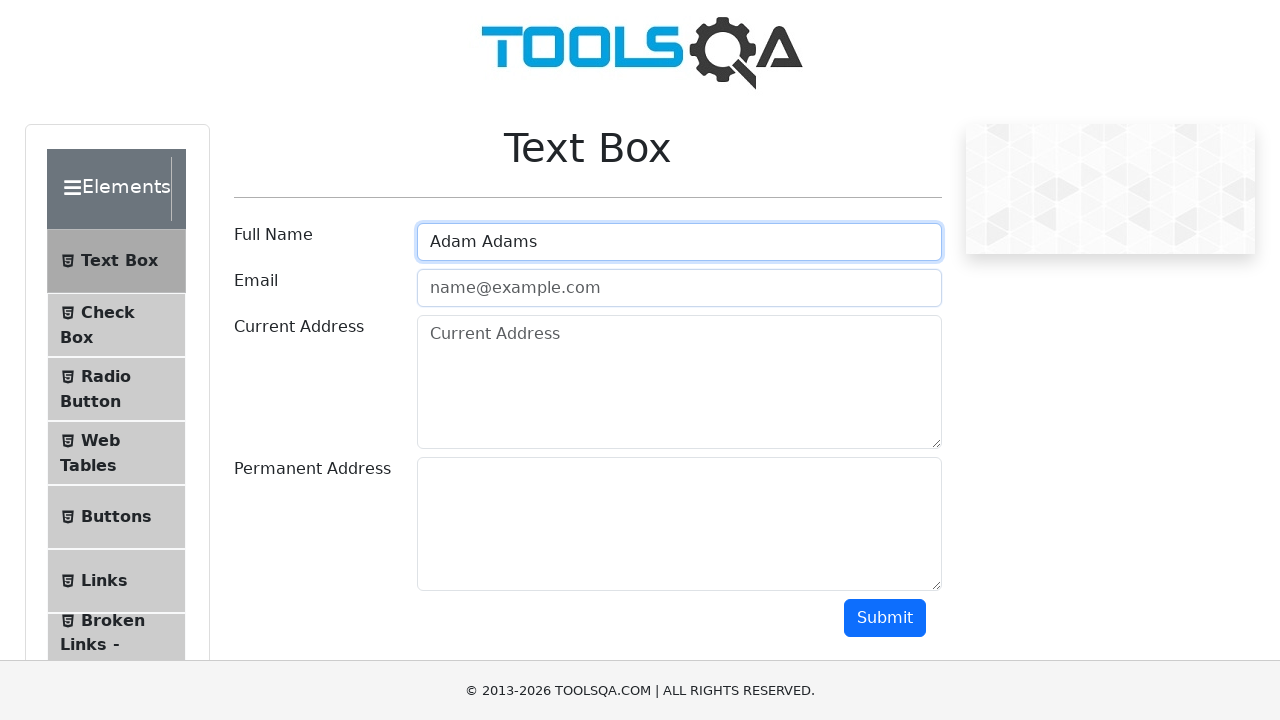

Filled Email field with 'adam@gmail.com' on #userEmail
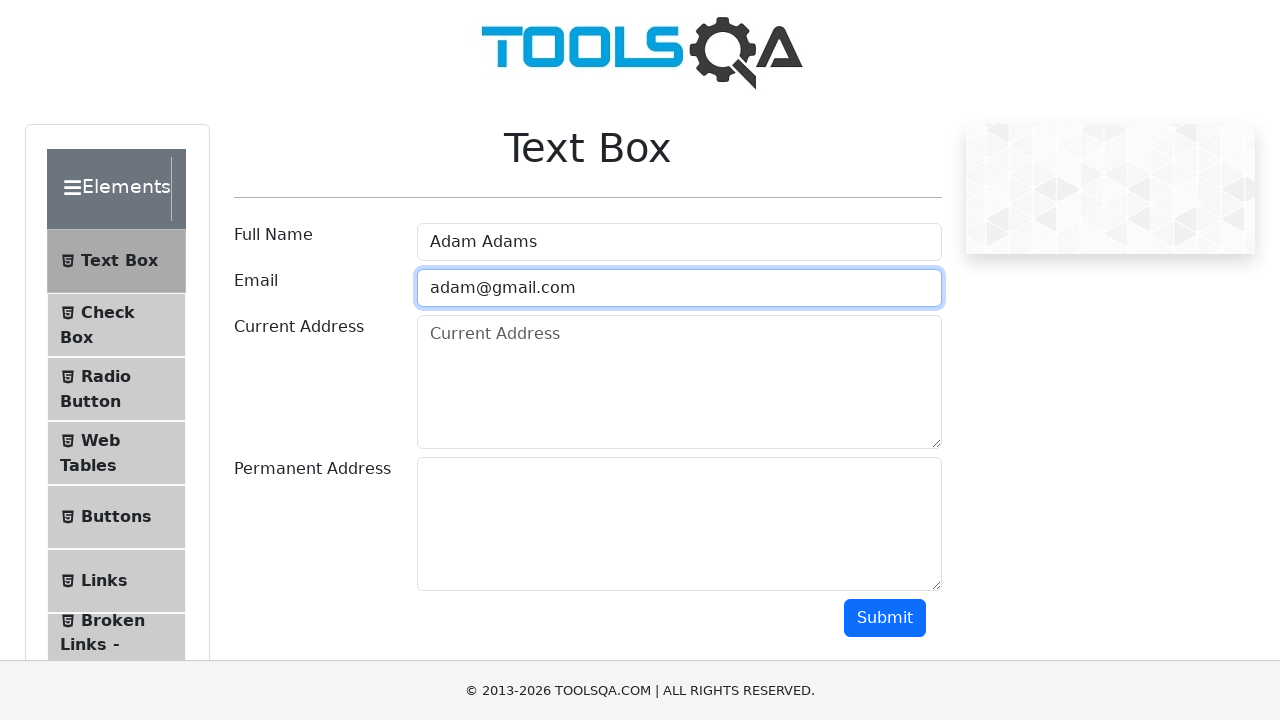

Clicked submit button to submit the form at (885, 618) on #submit
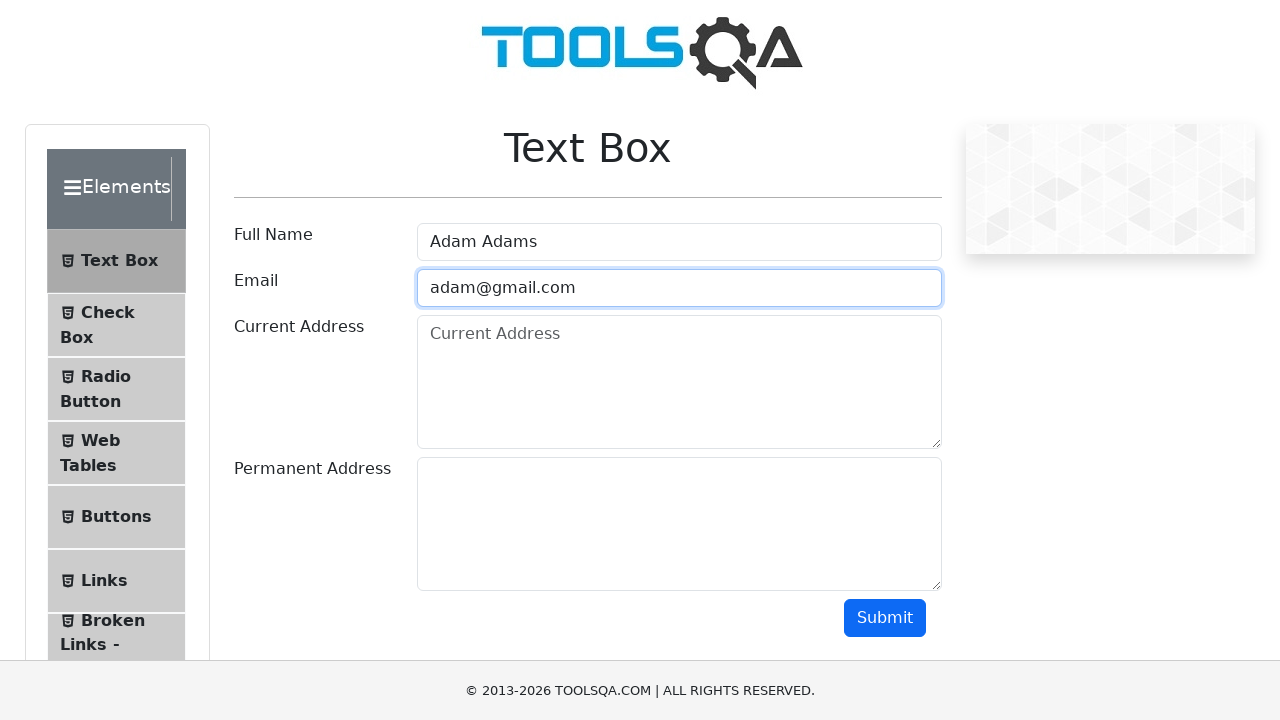

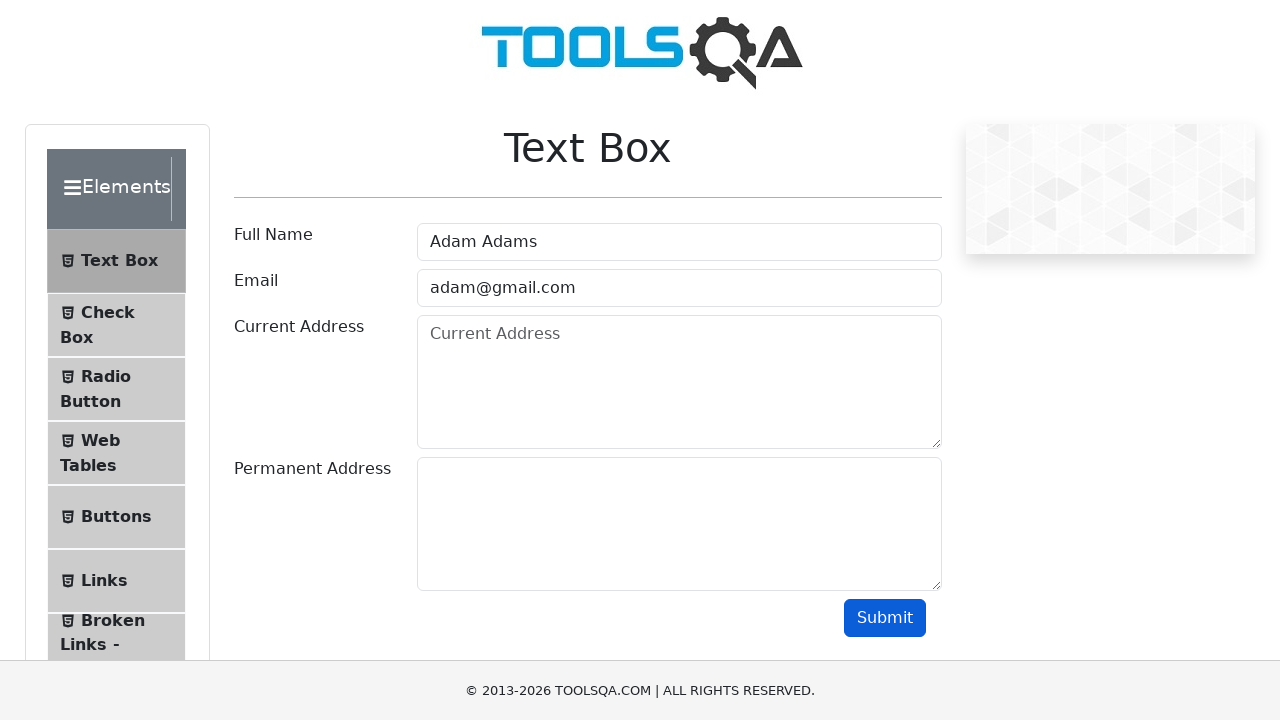